Tests scrolling to an element and performing mouse hover interactions with menu options

Starting URL: https://www.rahulshettyacademy.com/AutomationPractice/

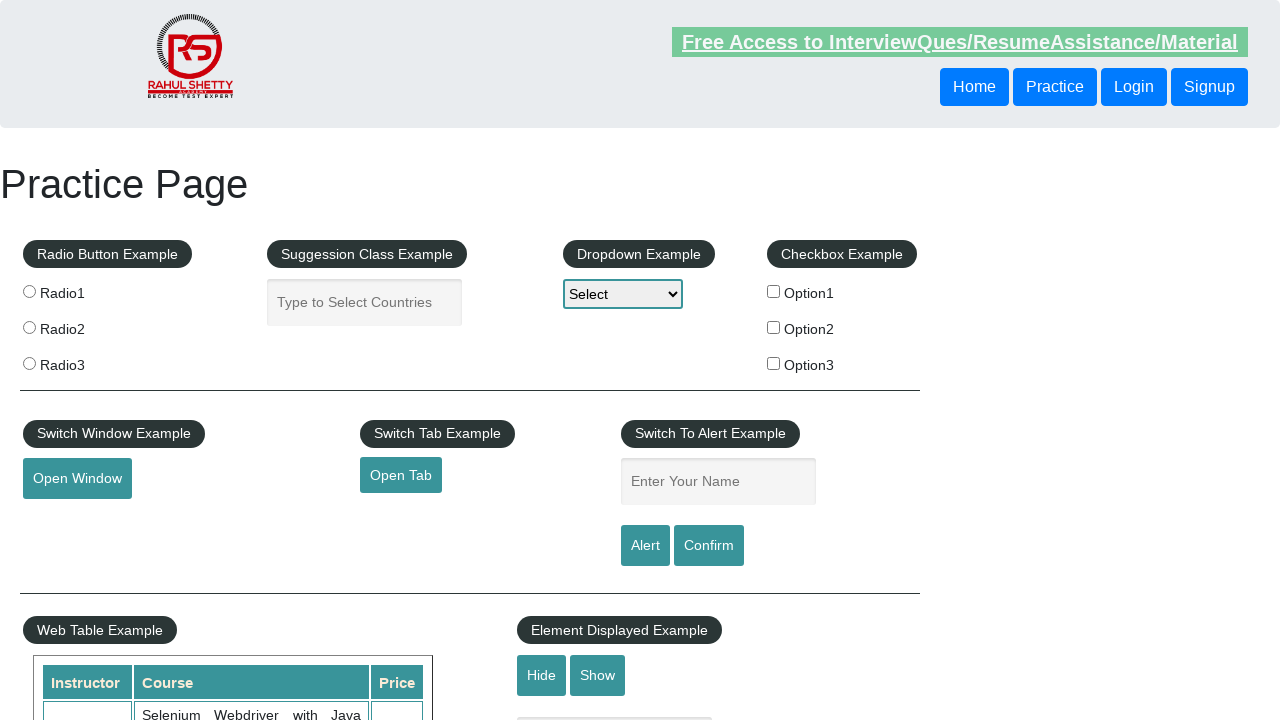

Scrolled to mouse hover element
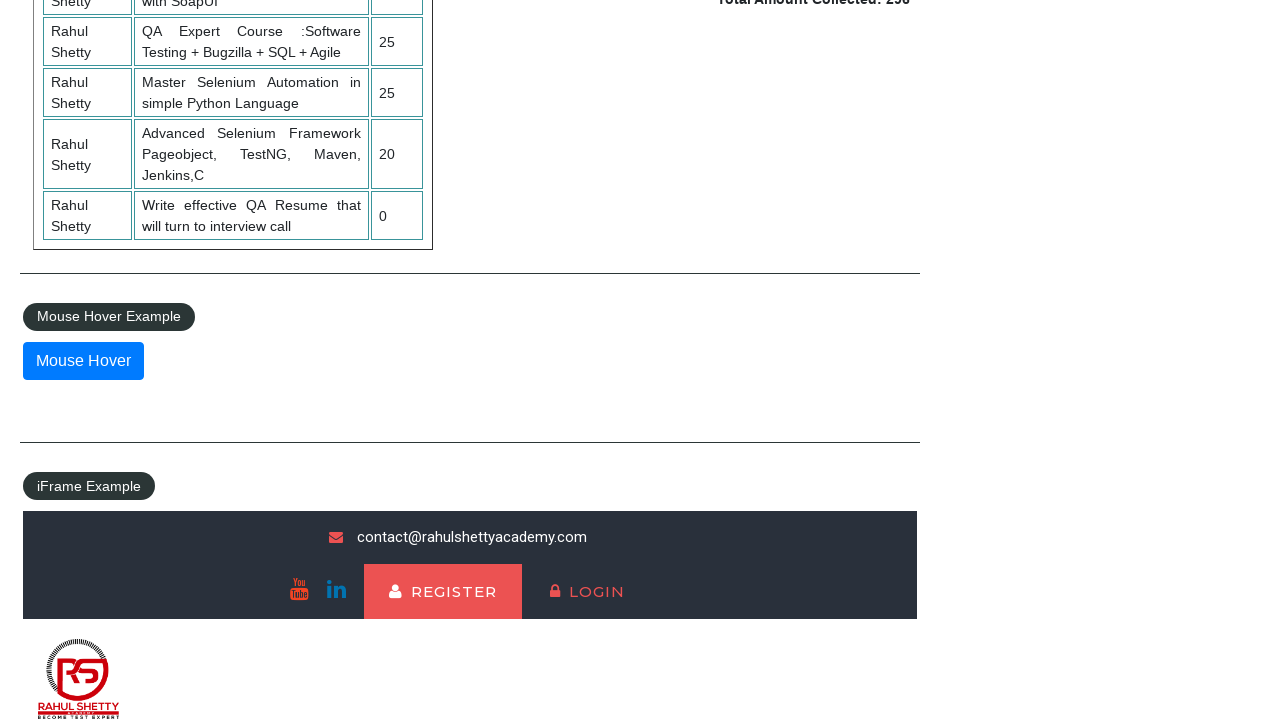

Hovered over the mouse hover element at (83, 361) on #mousehover
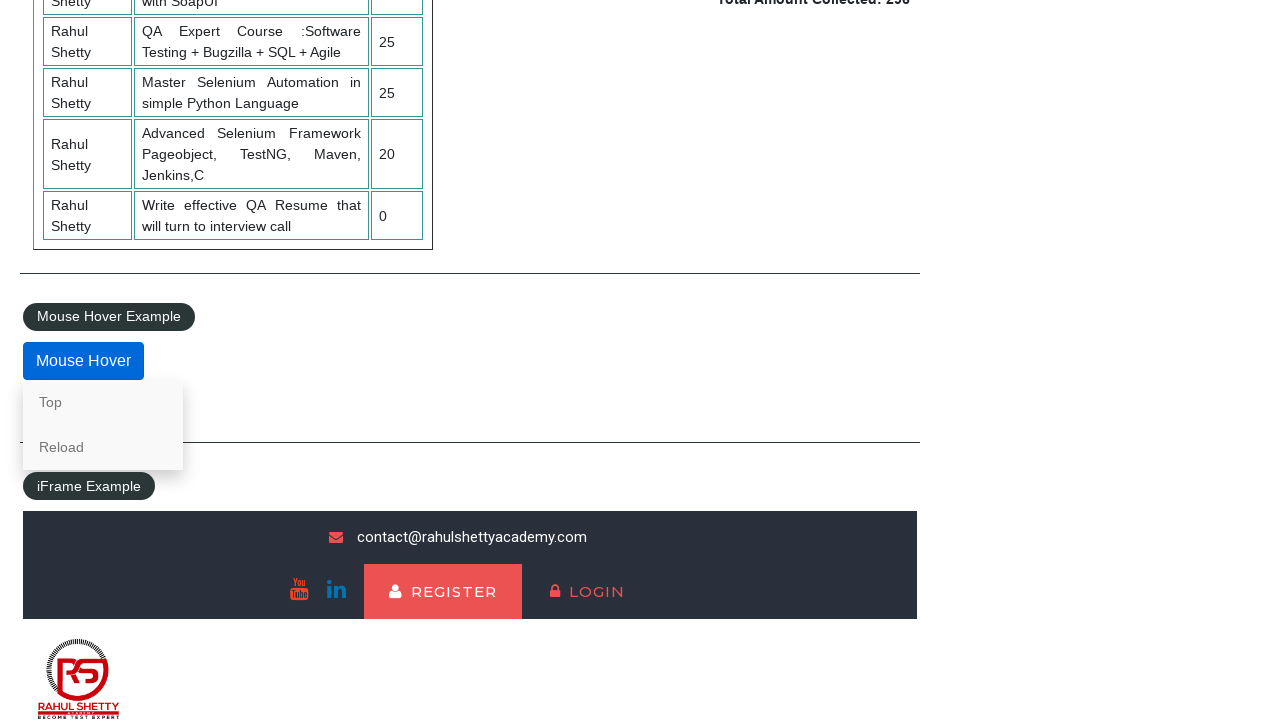

Clicked on the 'Top' menu option at (103, 402) on text=Top
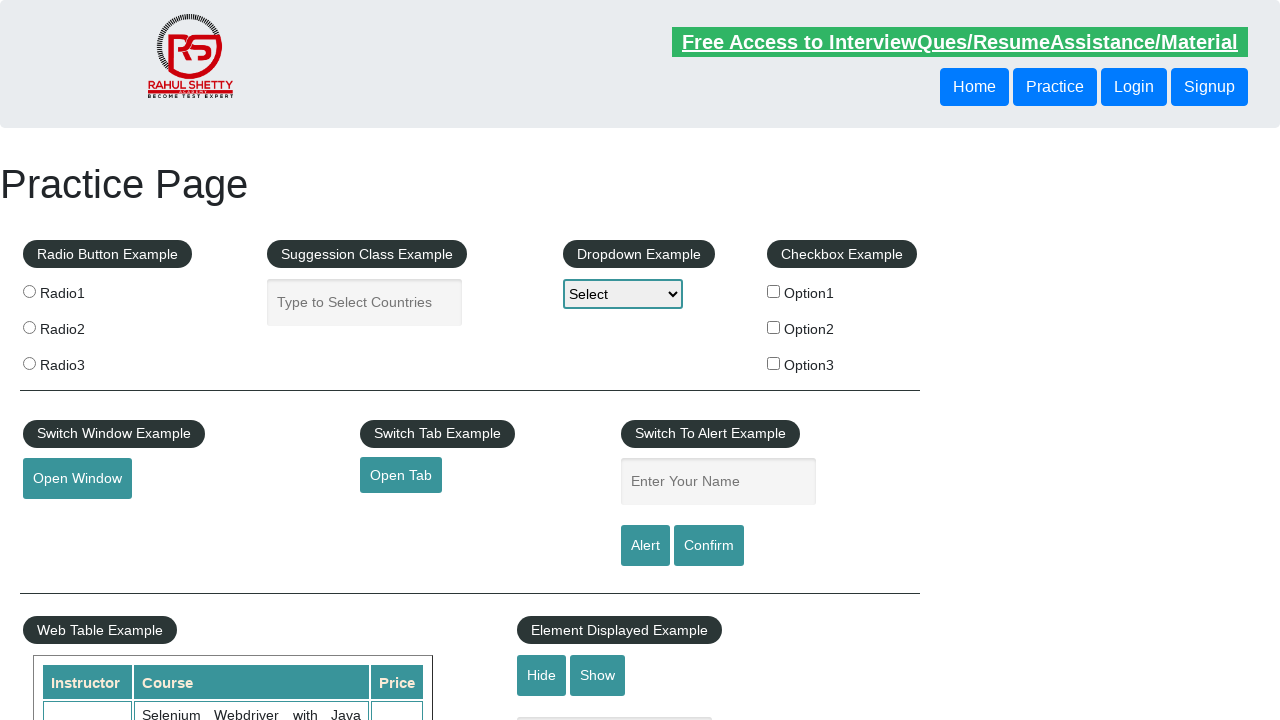

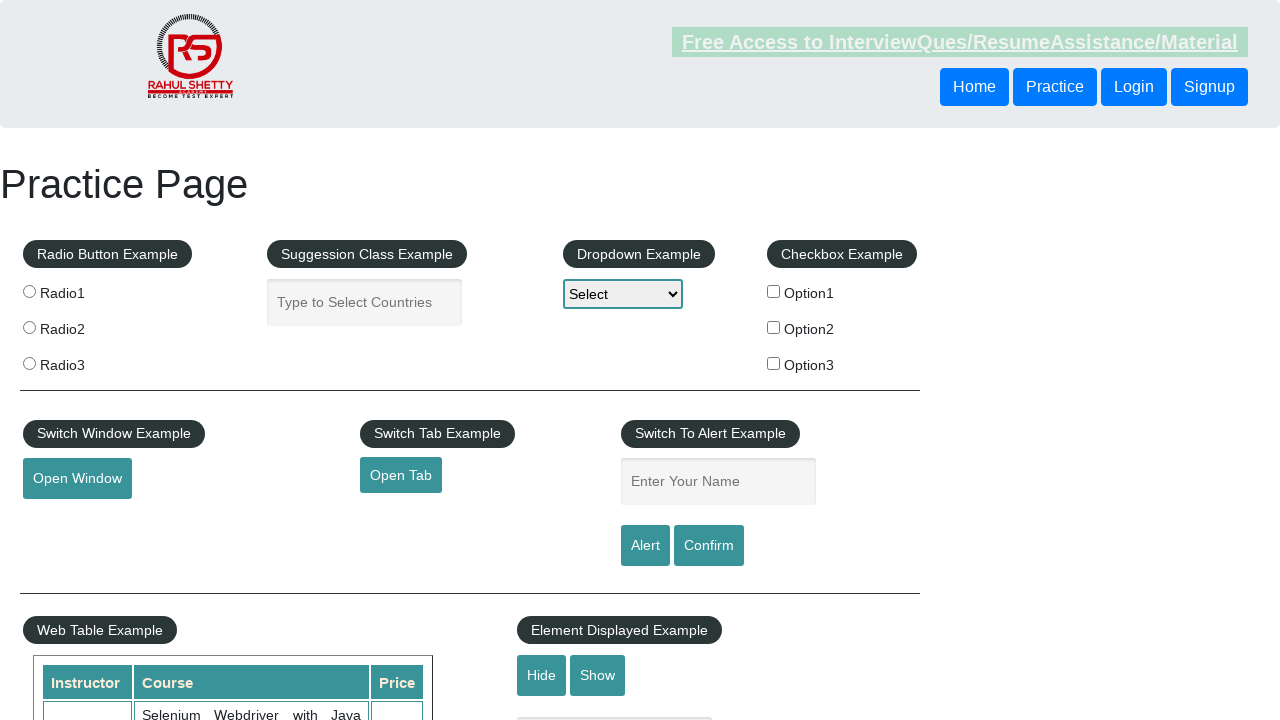